Tests drag and drop functionality by dragging an image element and dropping it into a target box

Starting URL: https://formy-project.herokuapp.com/dragdrop

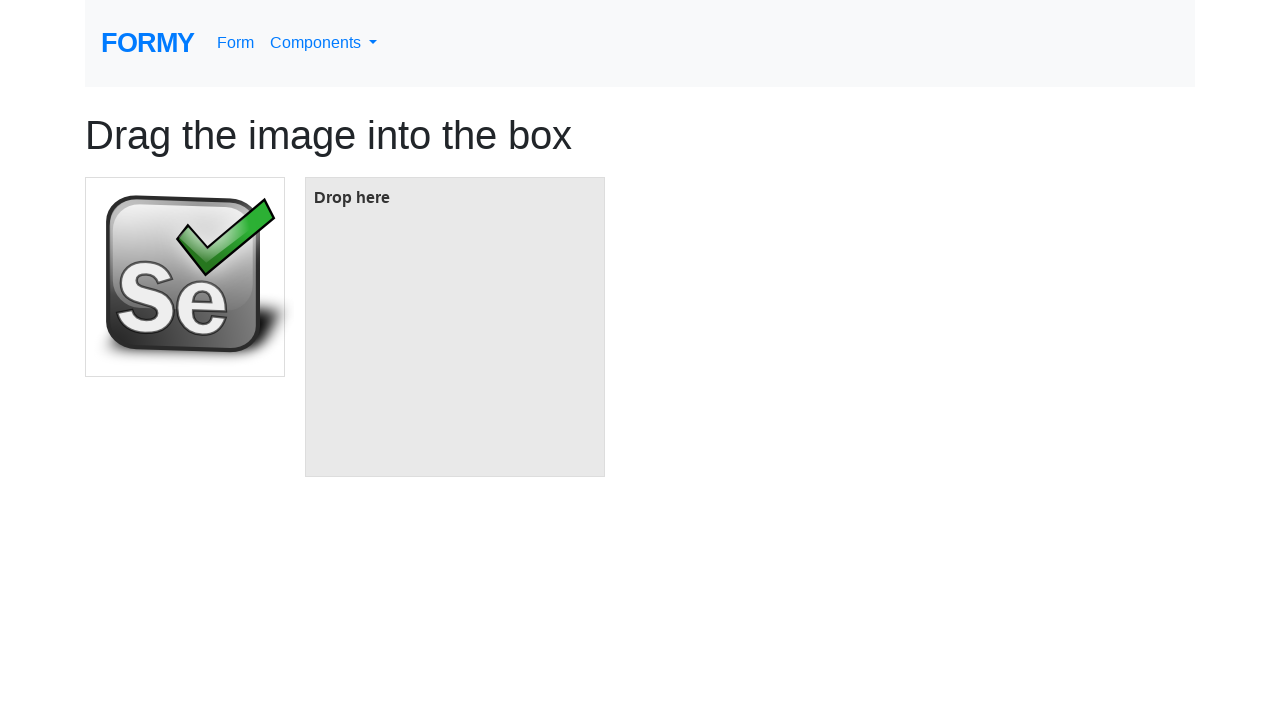

Located the draggable image element
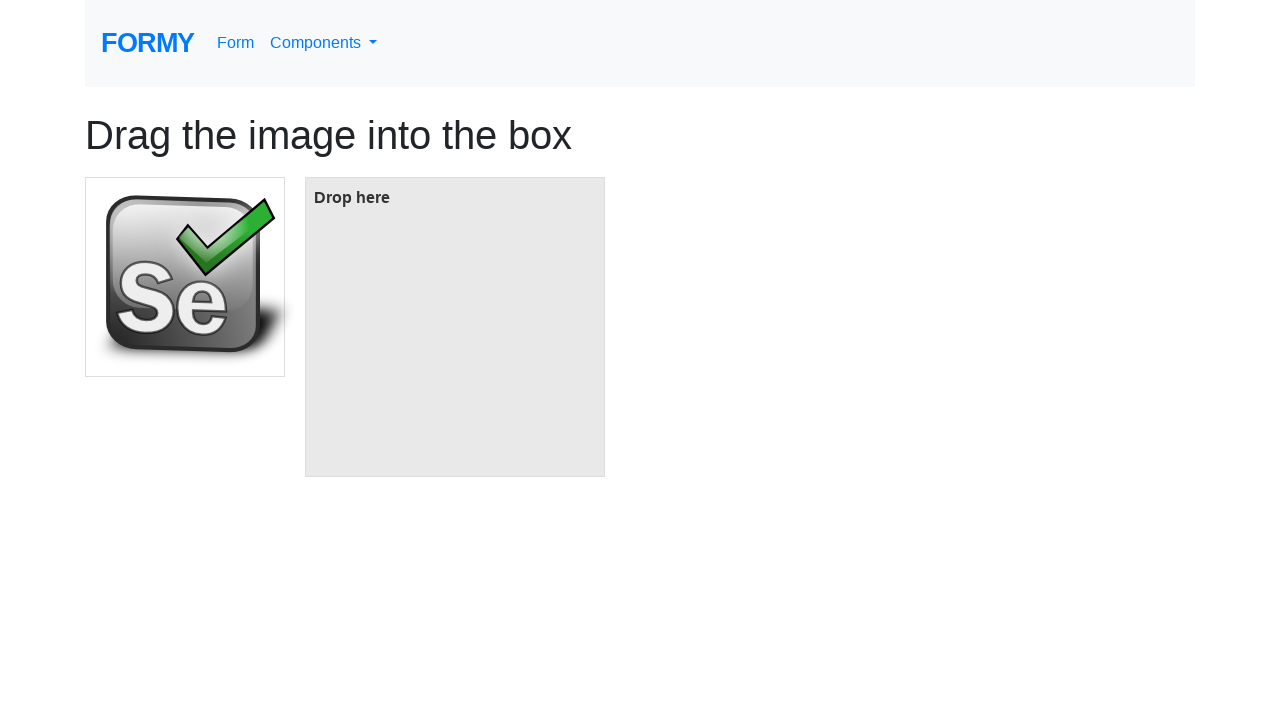

Located the target drop box
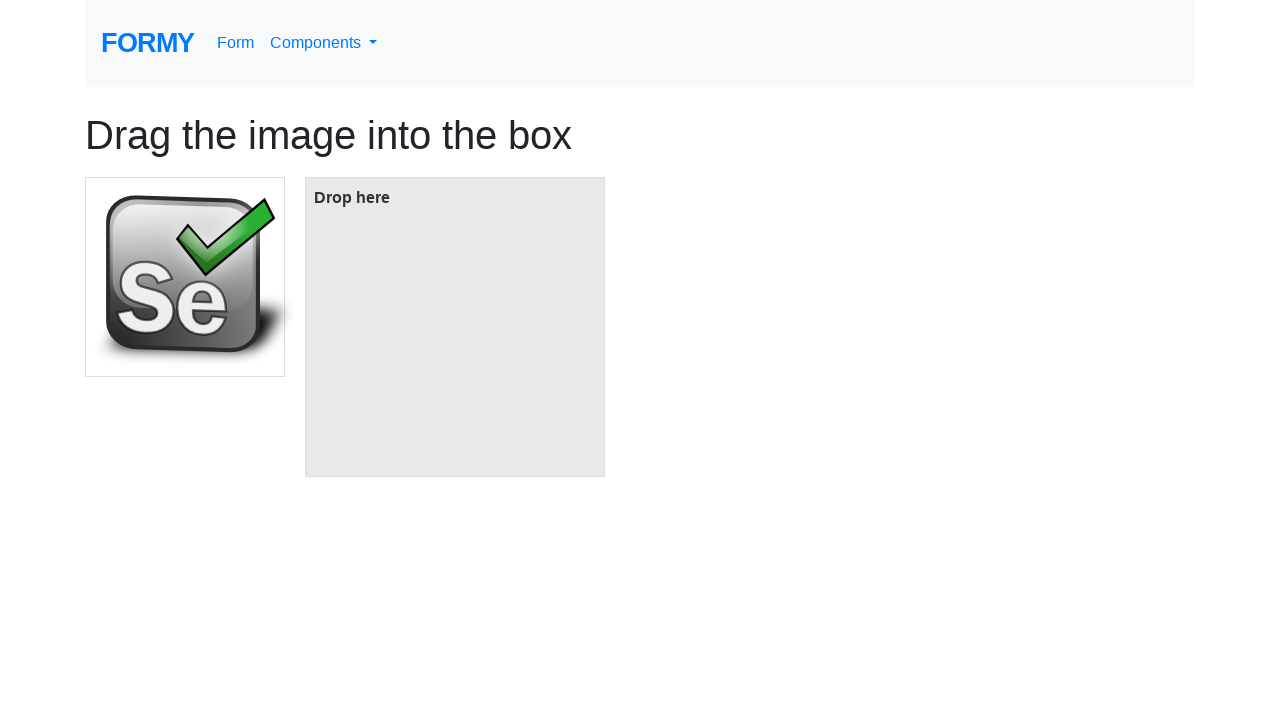

Dragged image element and dropped it into the target box at (455, 327)
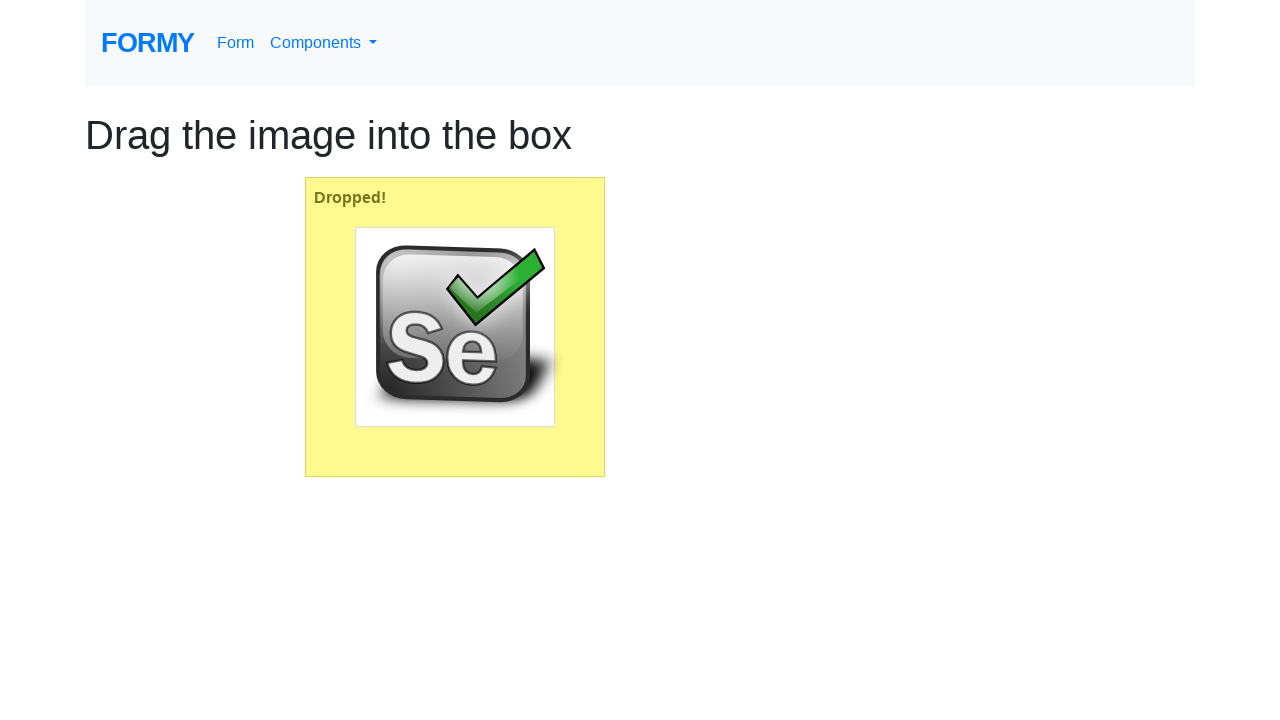

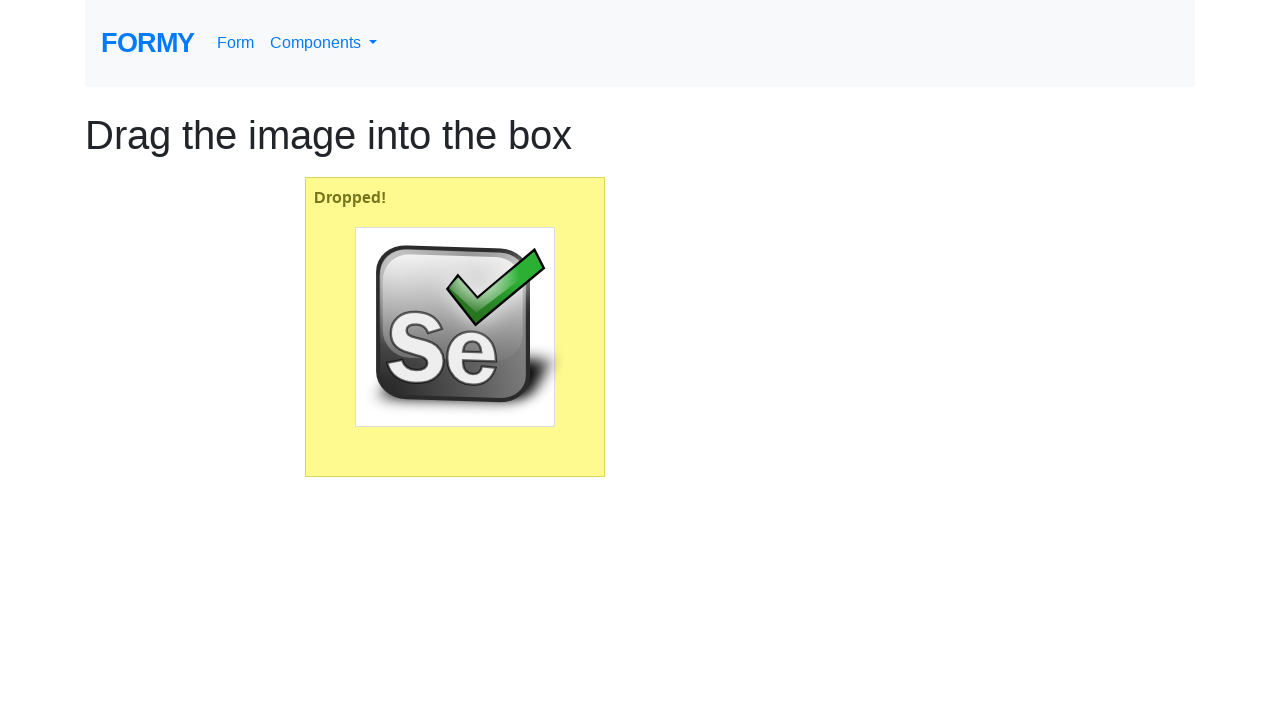